Tests drag and drop functionality by dragging three different elements (node, mongo, angular) into a drop area

Starting URL: https://demo.automationtesting.in/Static.html

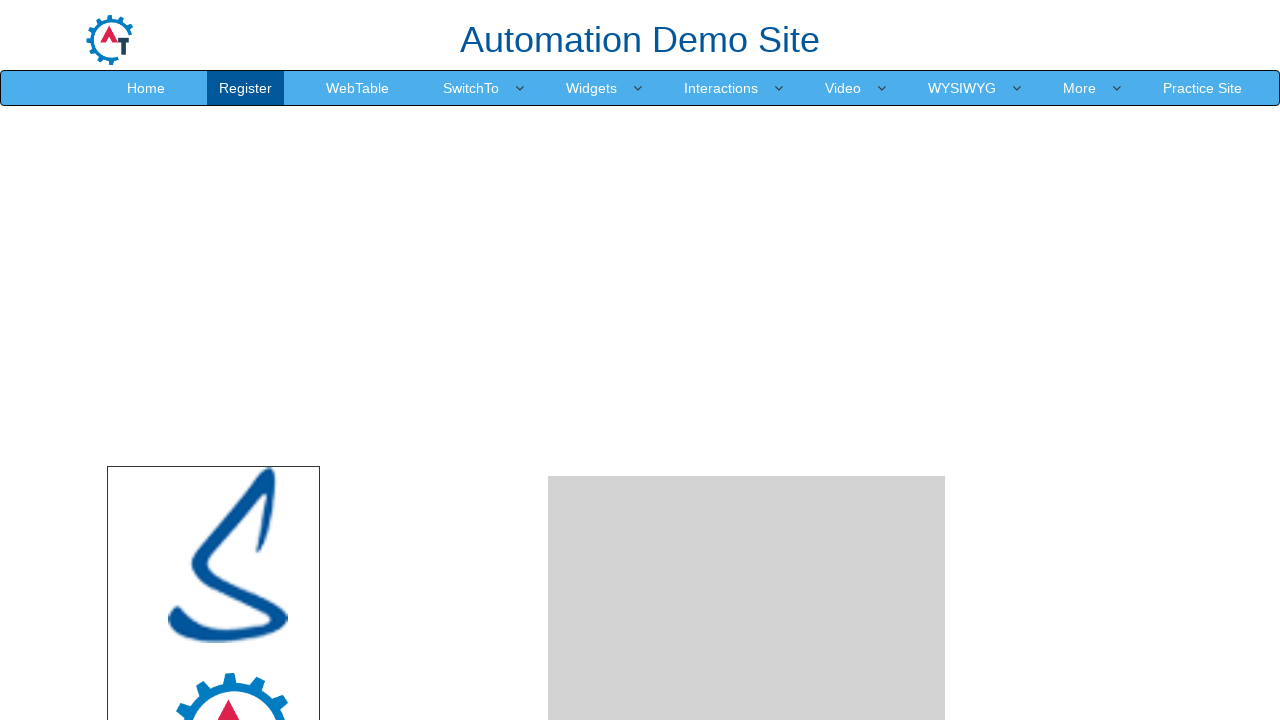

Located draggable 'node' element
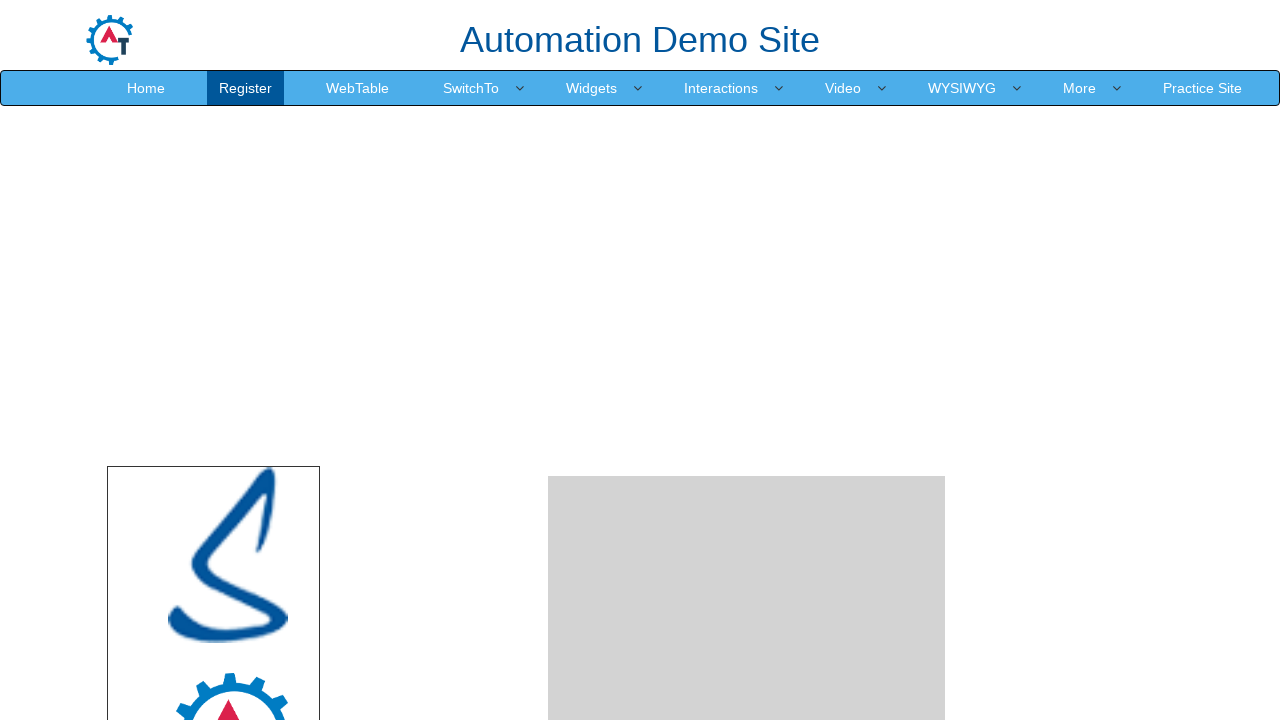

Located draggable 'mongo' element
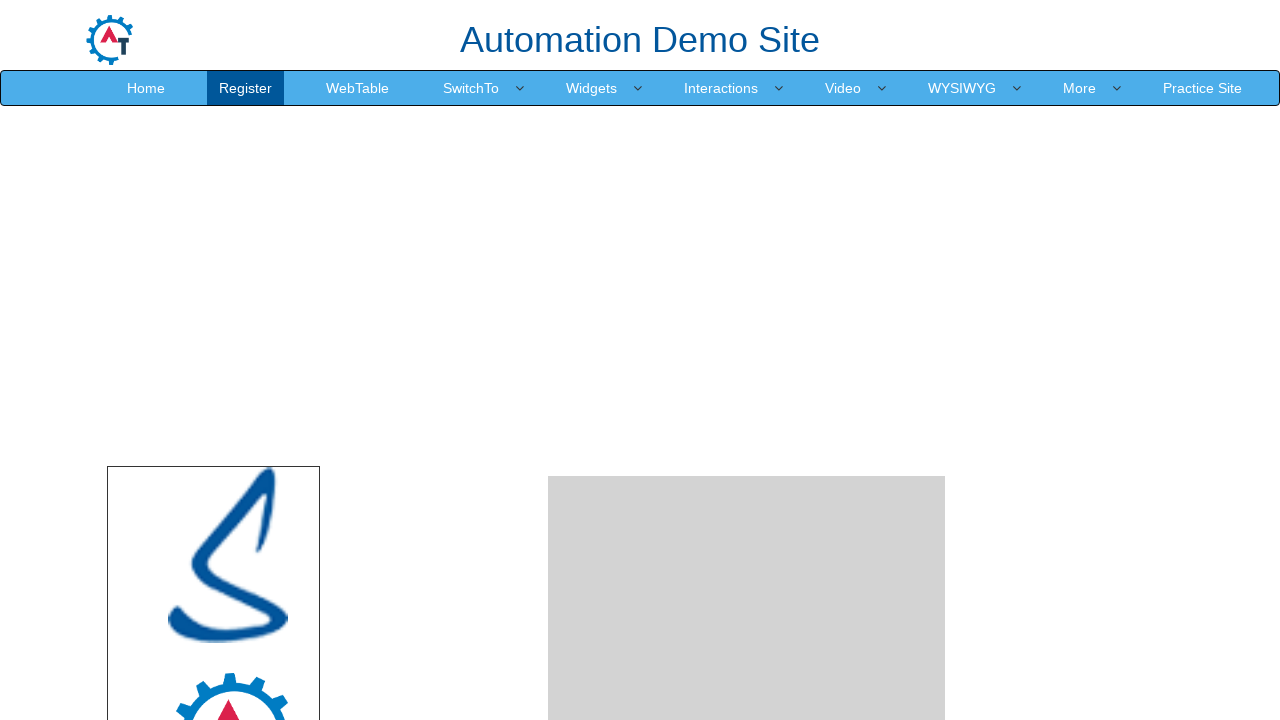

Located draggable 'angular' element
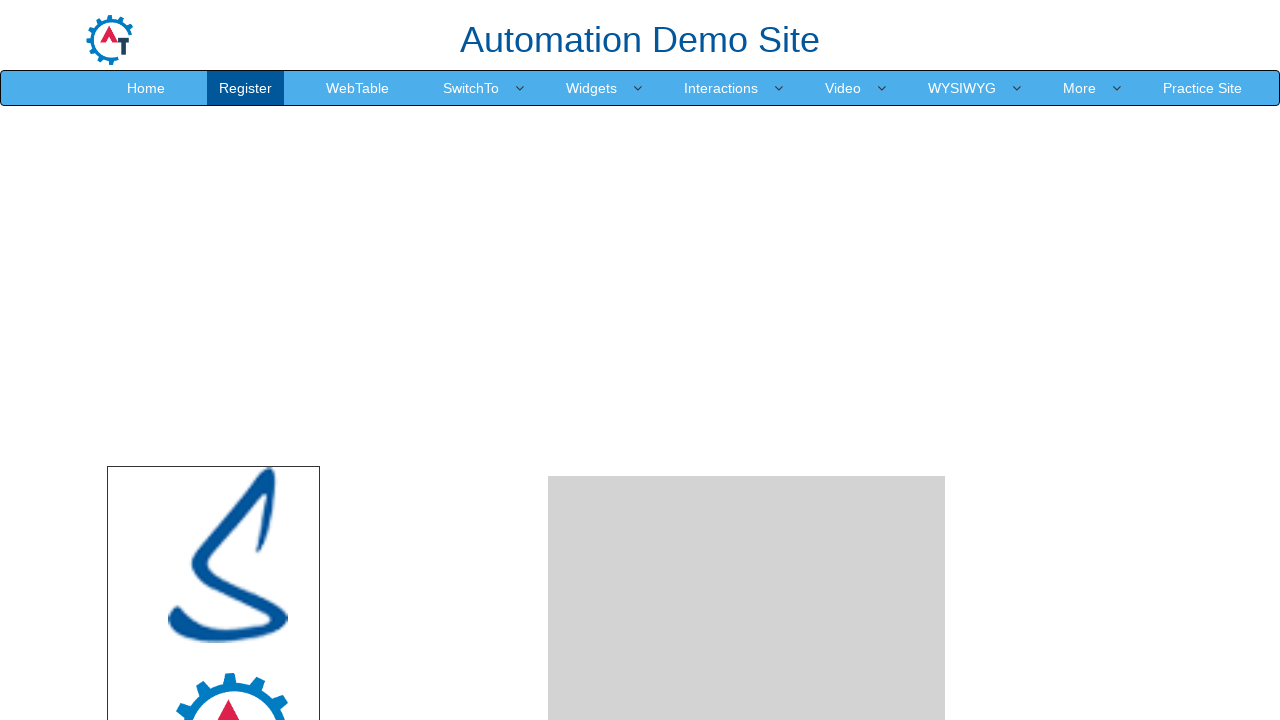

Located drop area element
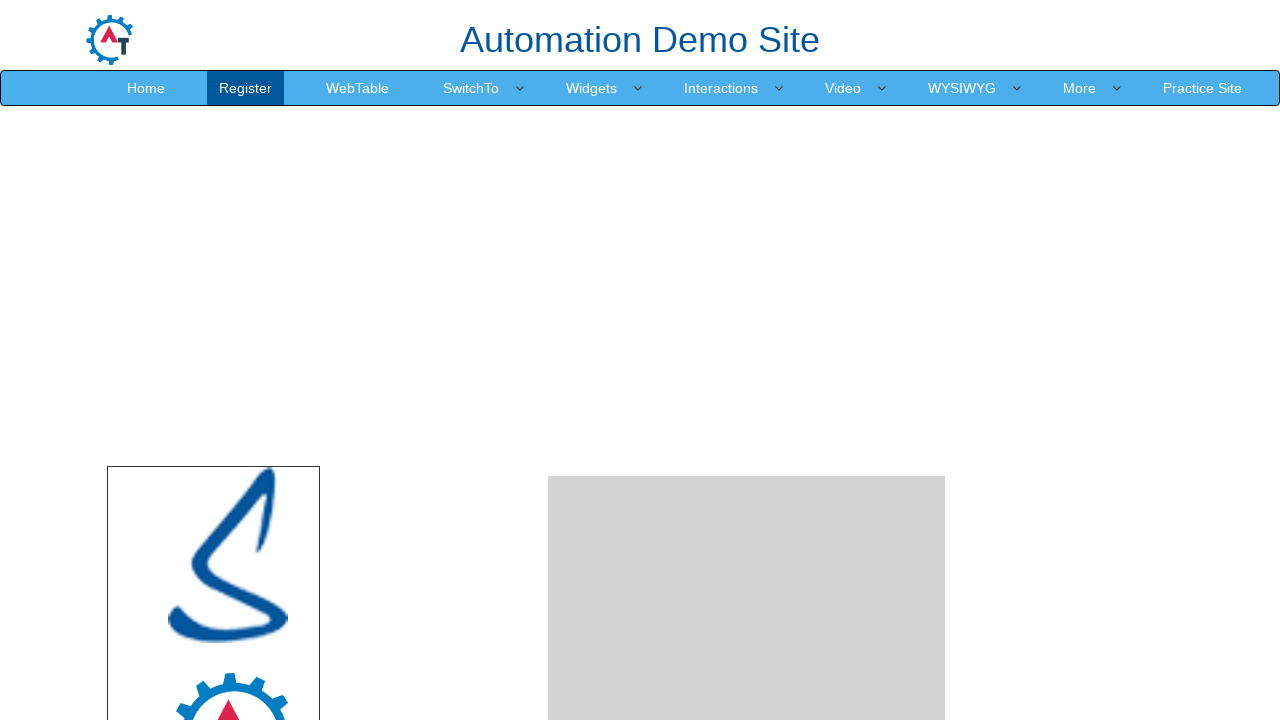

Dragged 'node' element to drop area at (747, 240)
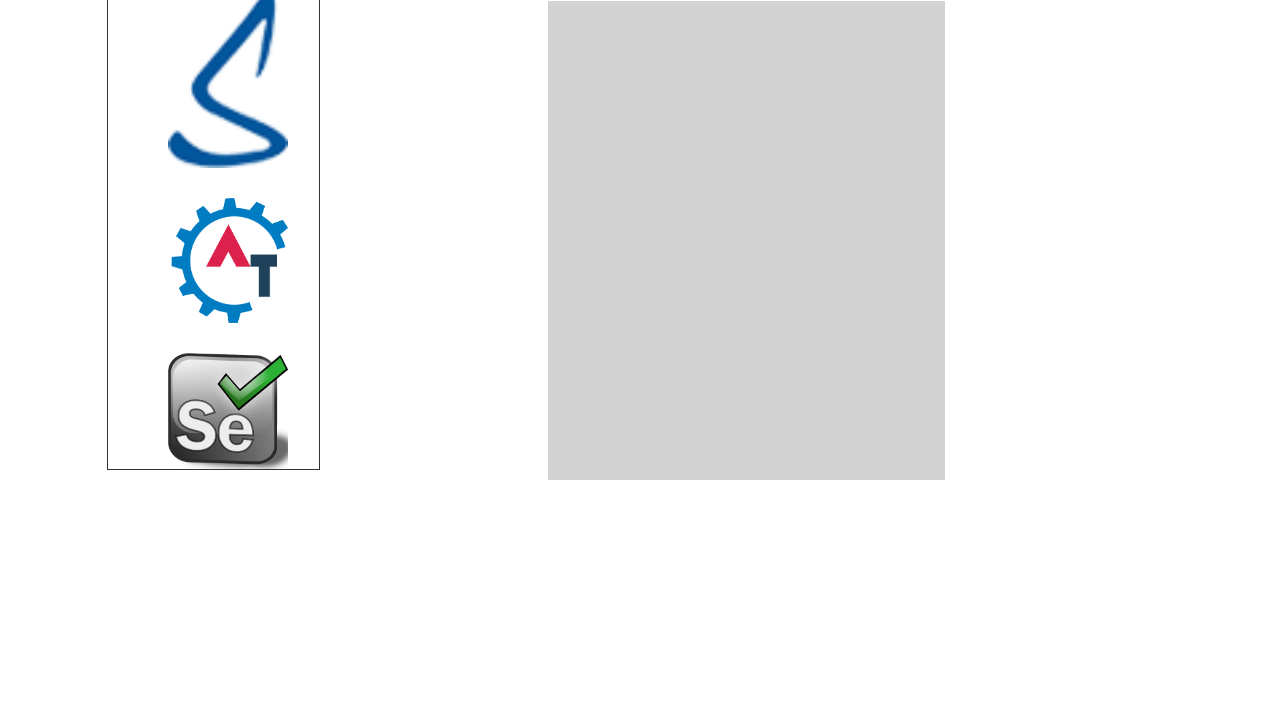

Dragged 'mongo' element to drop area at (747, 240)
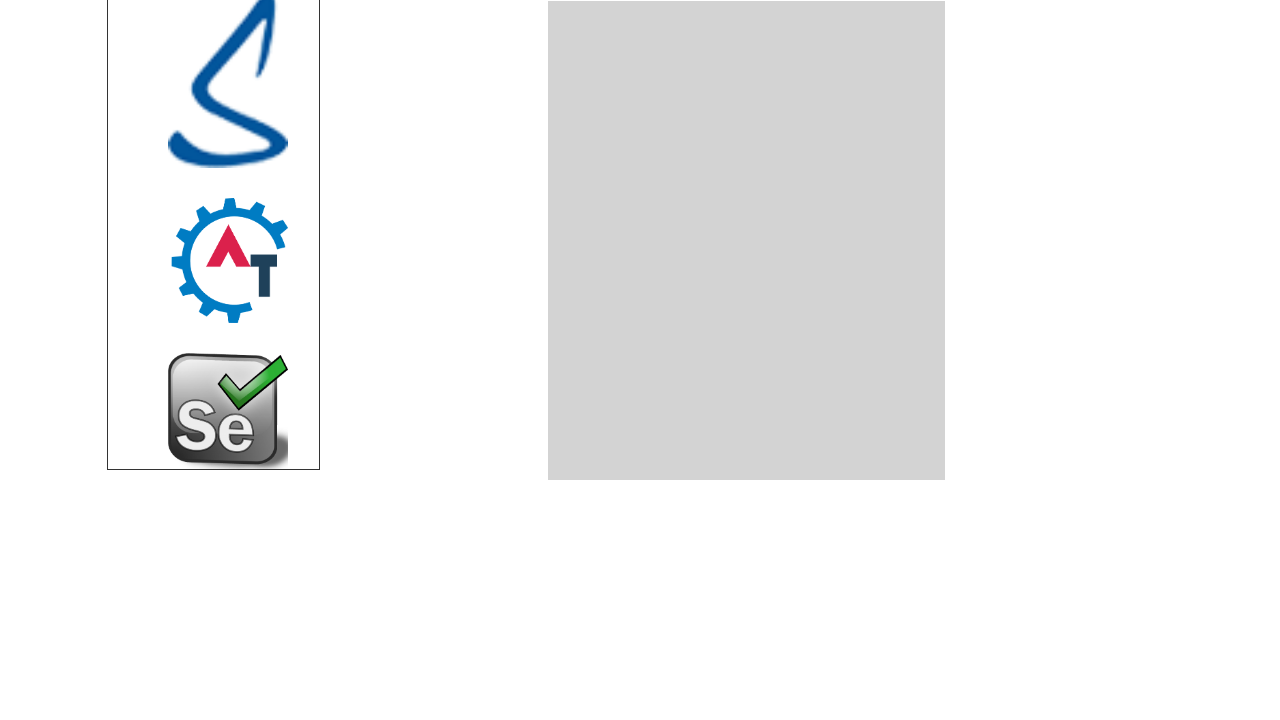

Dragged 'angular' element to drop area at (747, 249)
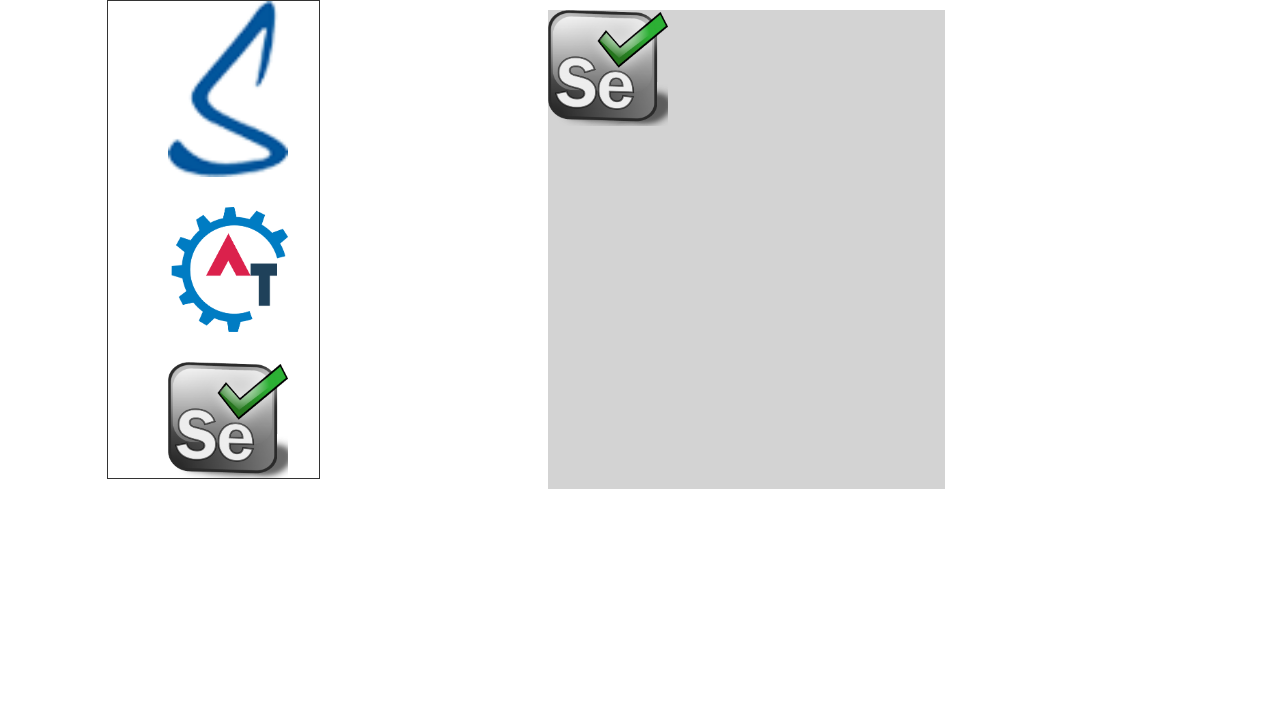

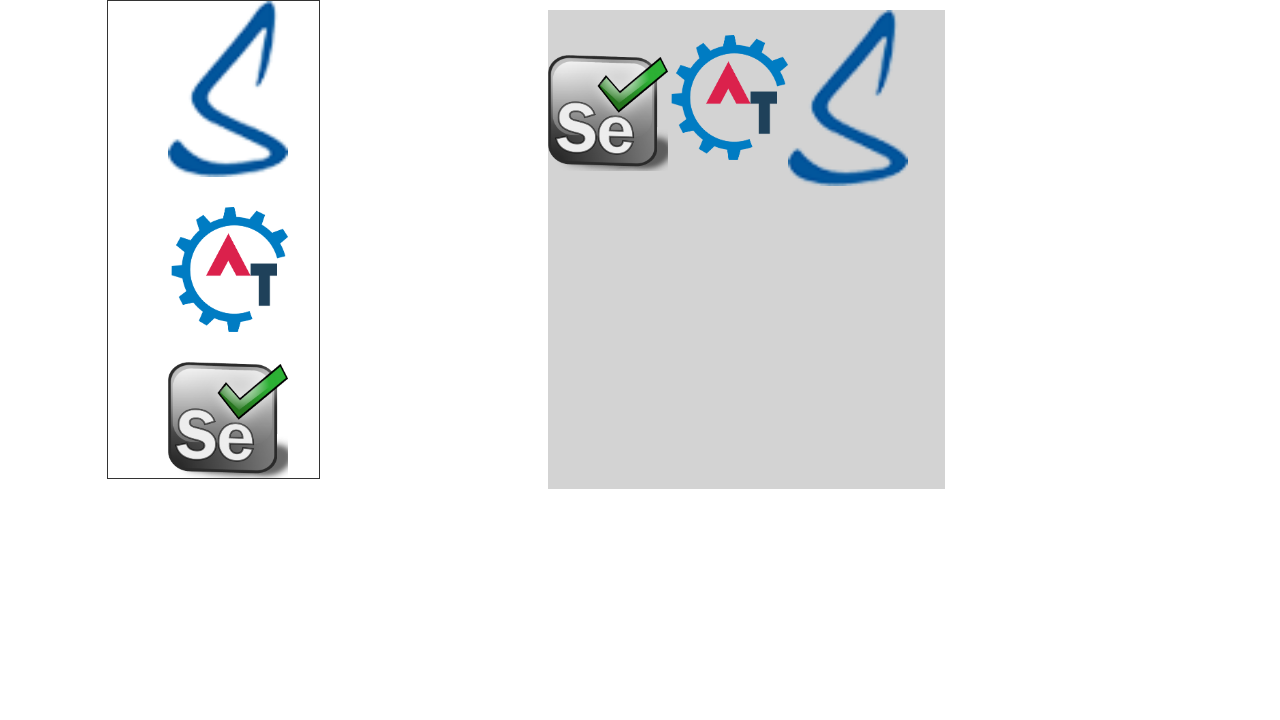